Tests YouTube channel videos page by navigating to a channel's video listing and scrolling to load additional videos through infinite scroll.

Starting URL: https://www.youtube.com/@TechReviewer/videos

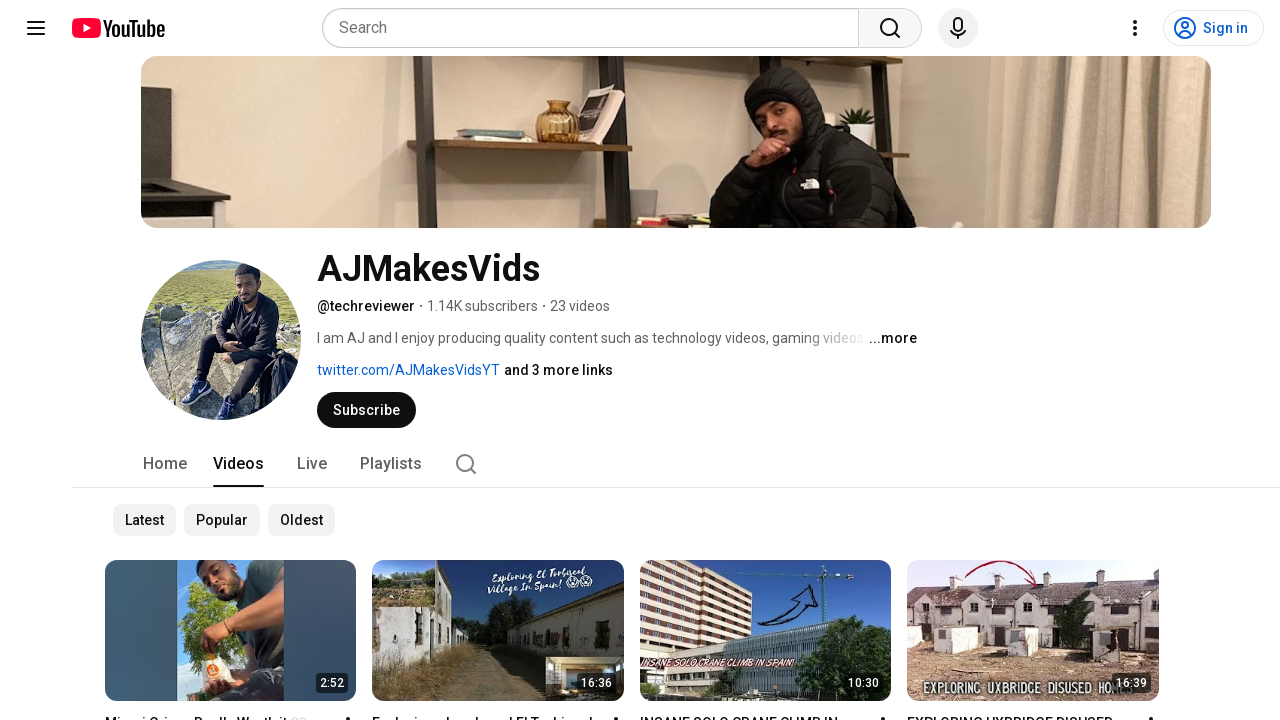

Waited 3 seconds for initial video list to load
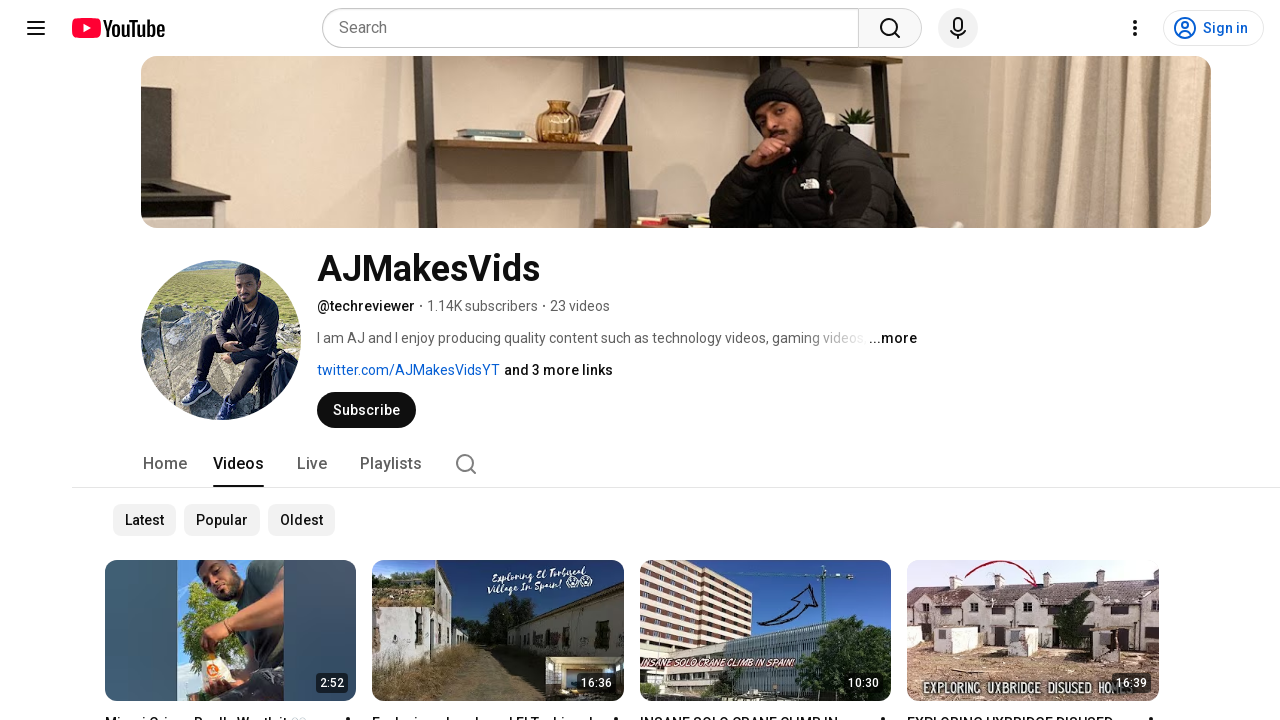

Retrieved initial scroll height of page
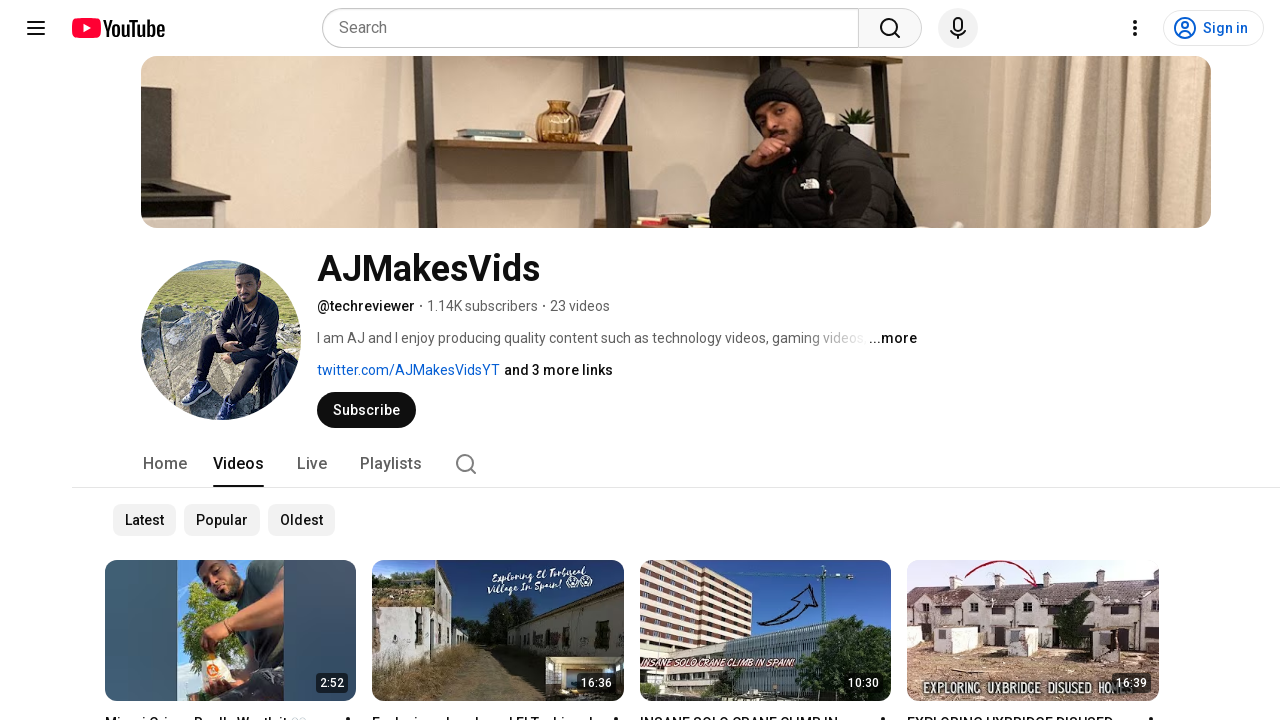

Scrolled to bottom of page (scroll iteration 1)
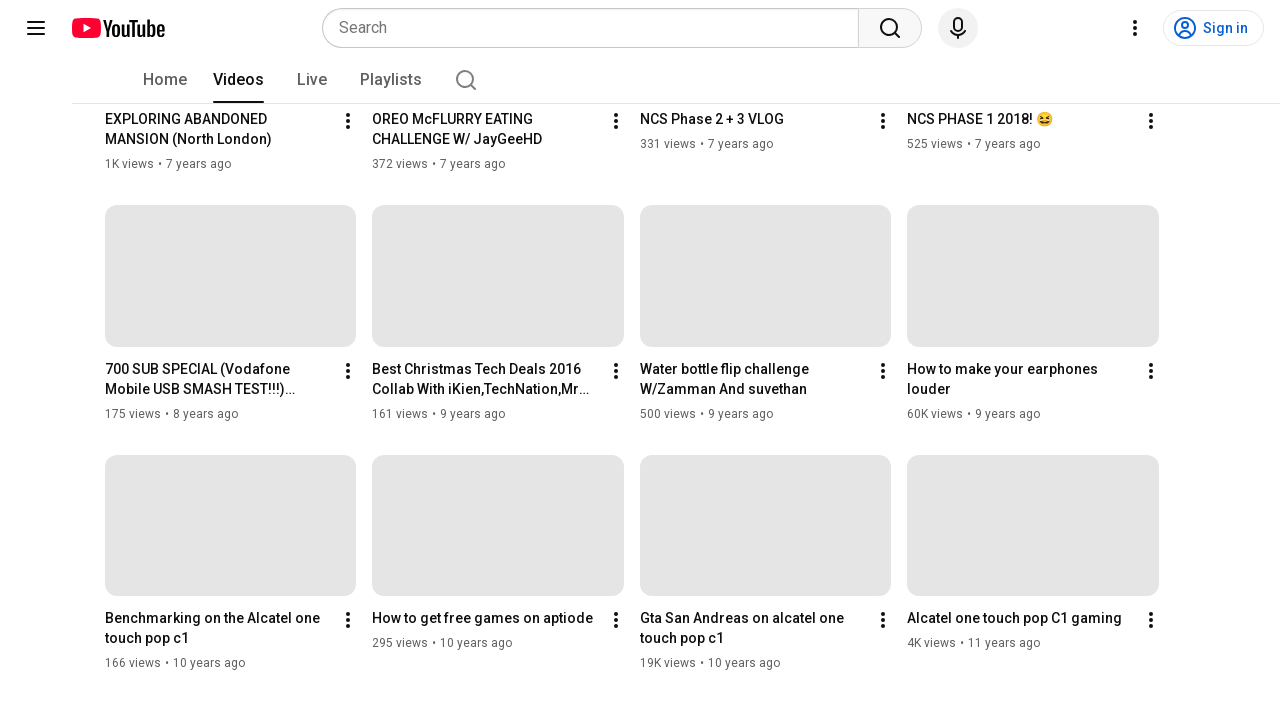

Waited 1 second for new videos to load
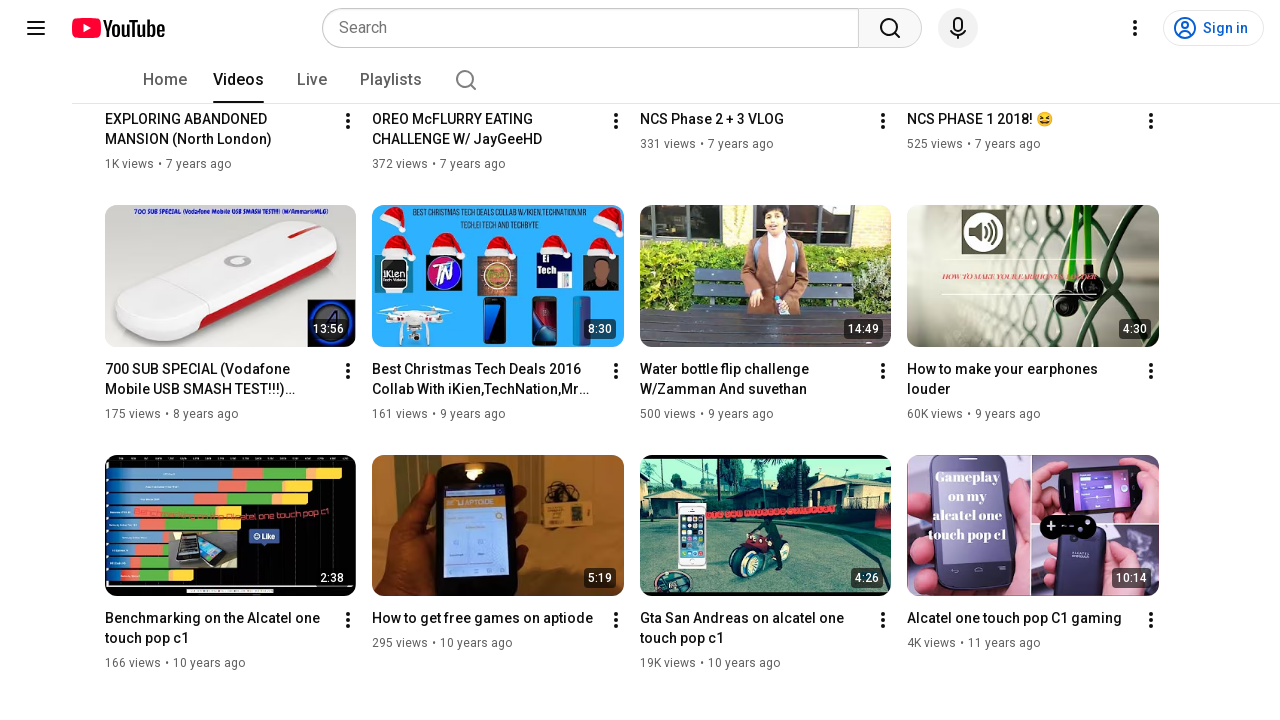

Retrieved new scroll height to check for more content
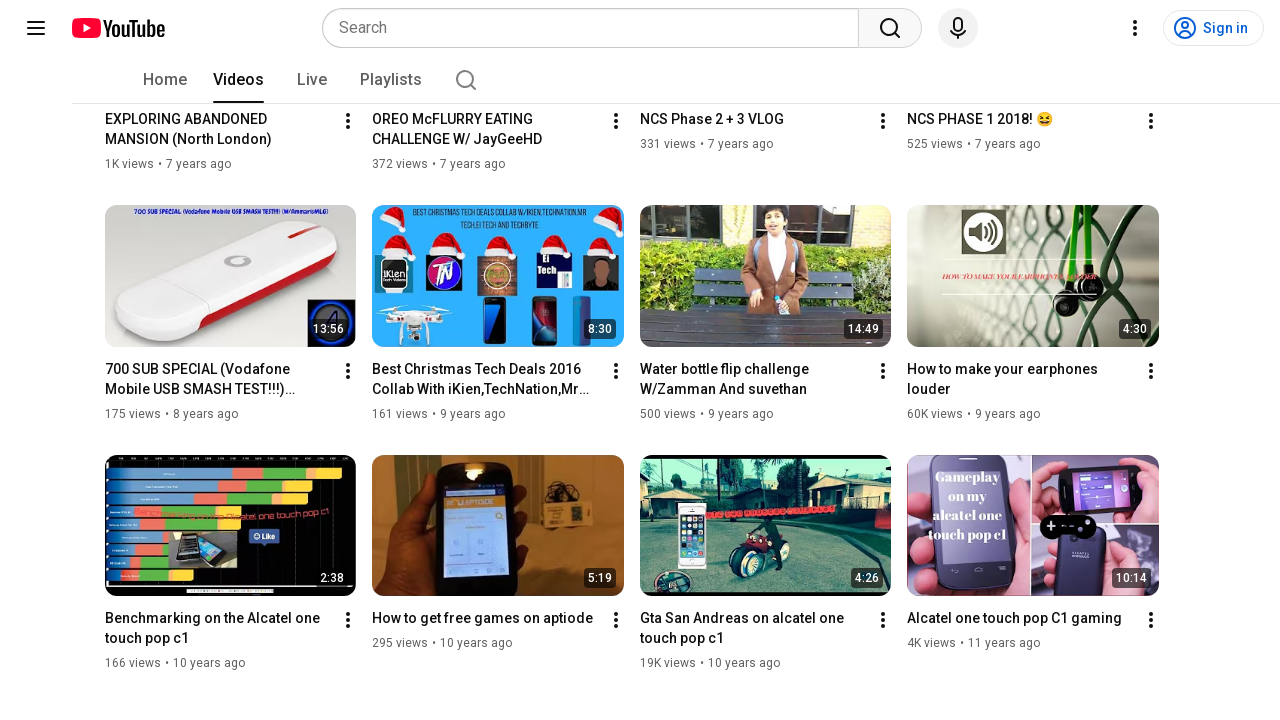

Reached bottom of page - no more videos to load
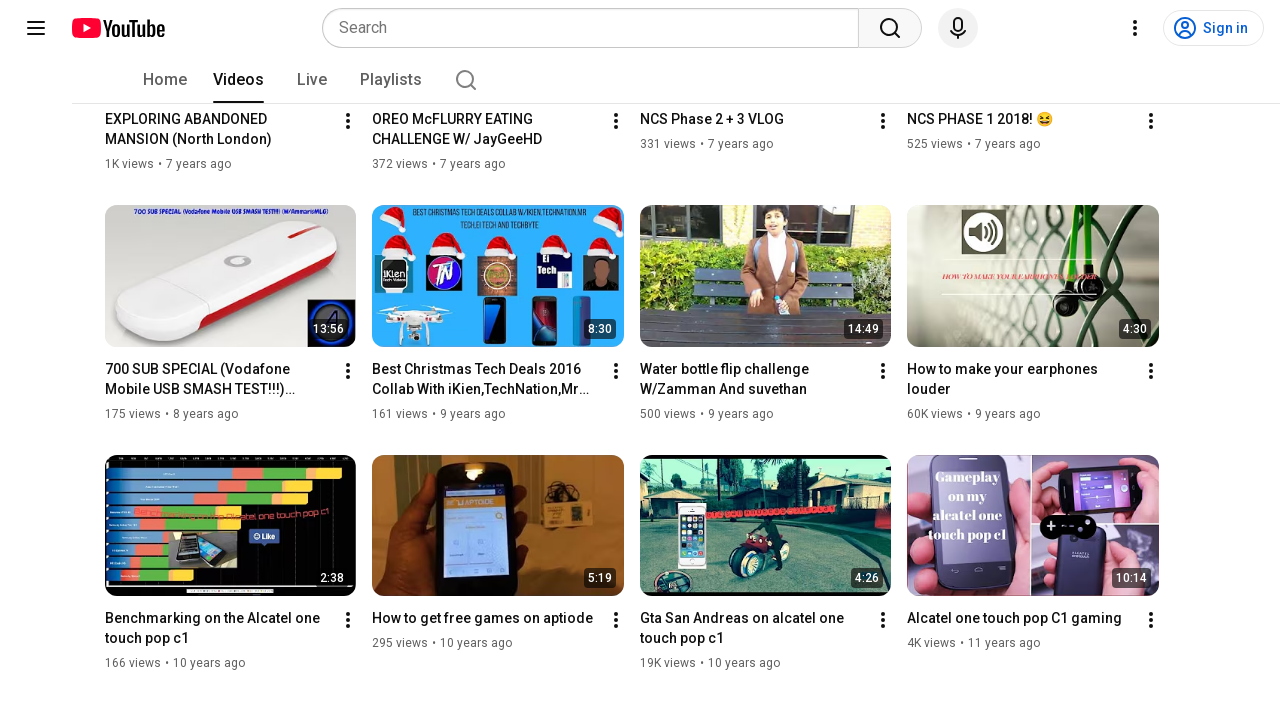

Waited for video title links to be present in the DOM
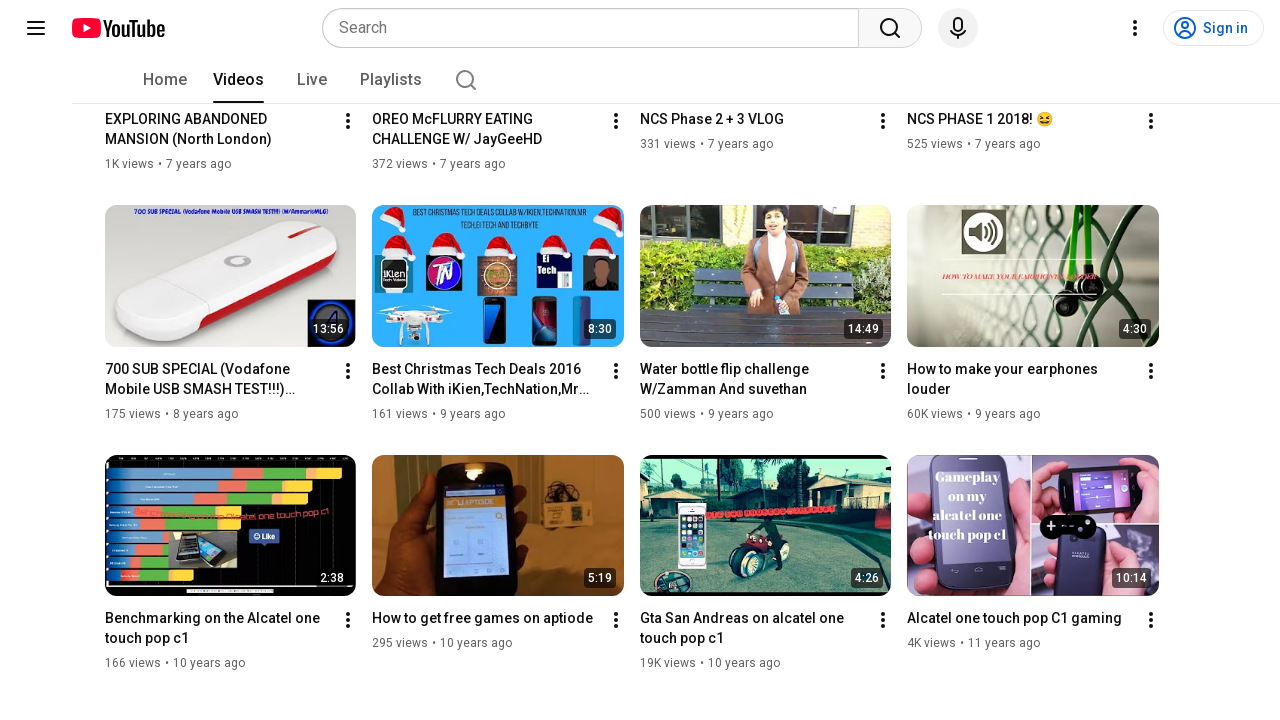

Verified that video details container is displayed
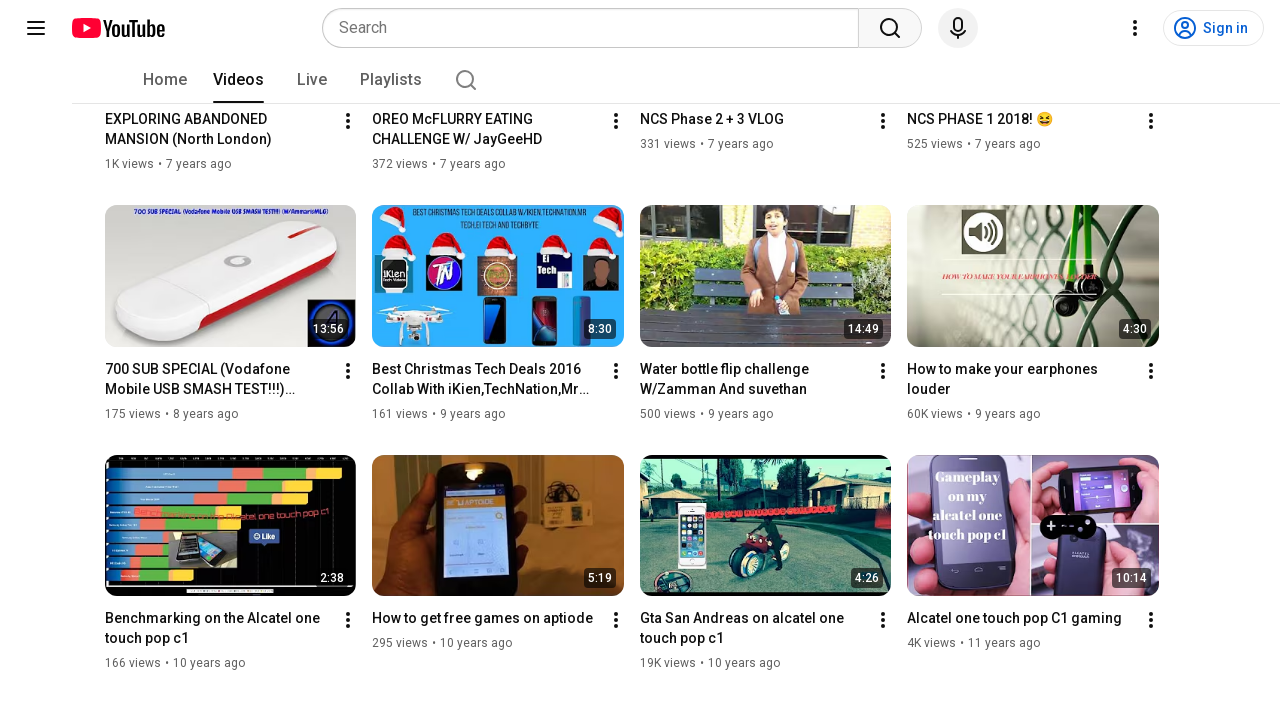

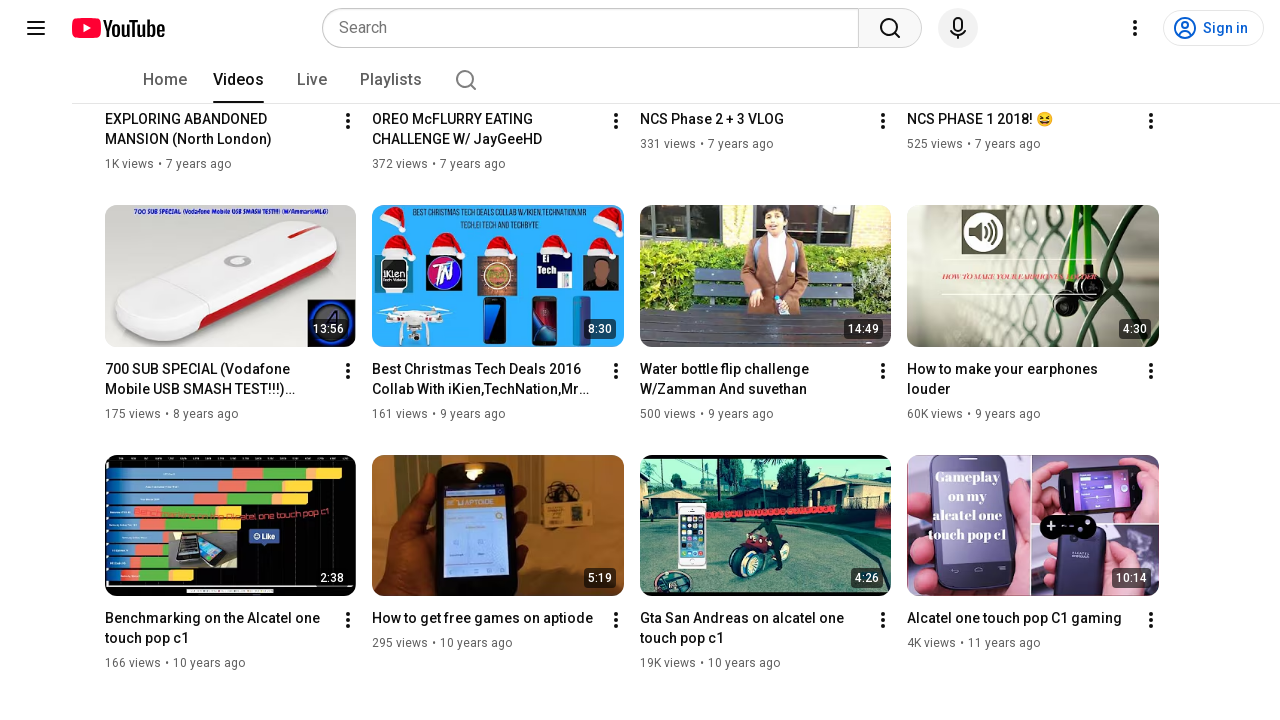